Tests that browser back button works correctly with filter navigation

Starting URL: https://demo.playwright.dev/todomvc

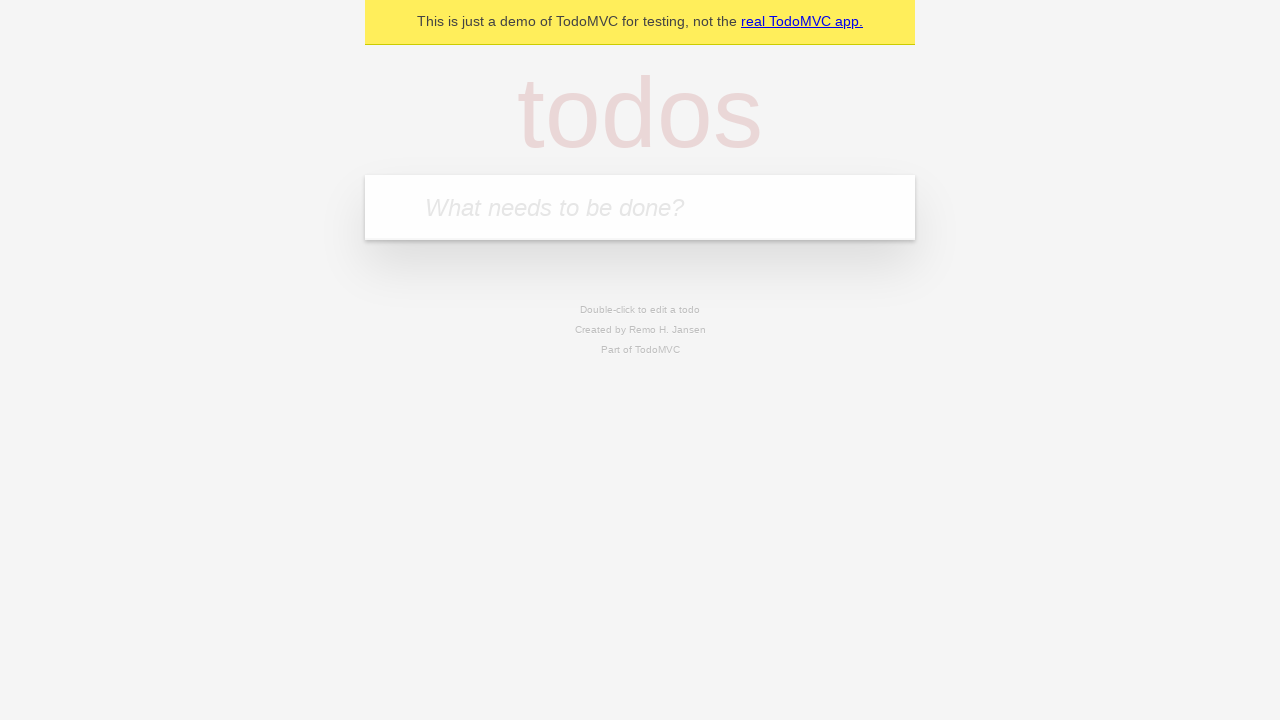

Filled todo input with 'buy some cheese' on internal:attr=[placeholder="What needs to be done?"i]
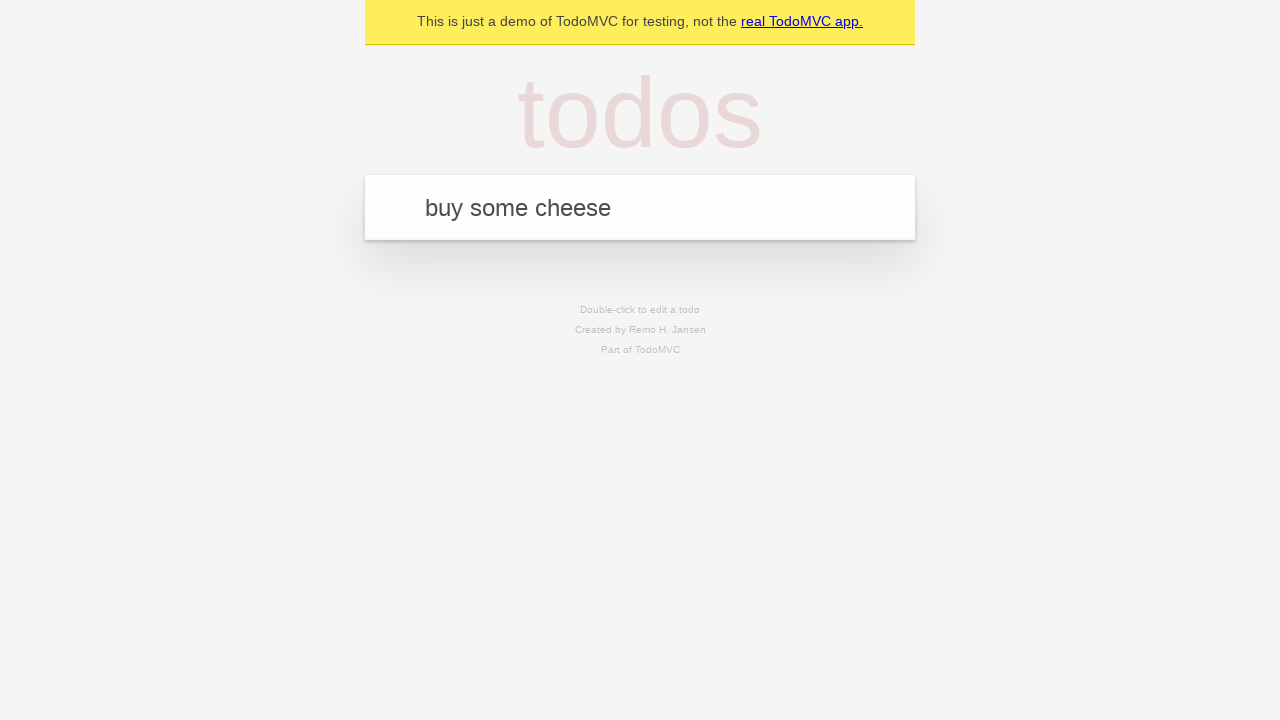

Pressed Enter to add first todo on internal:attr=[placeholder="What needs to be done?"i]
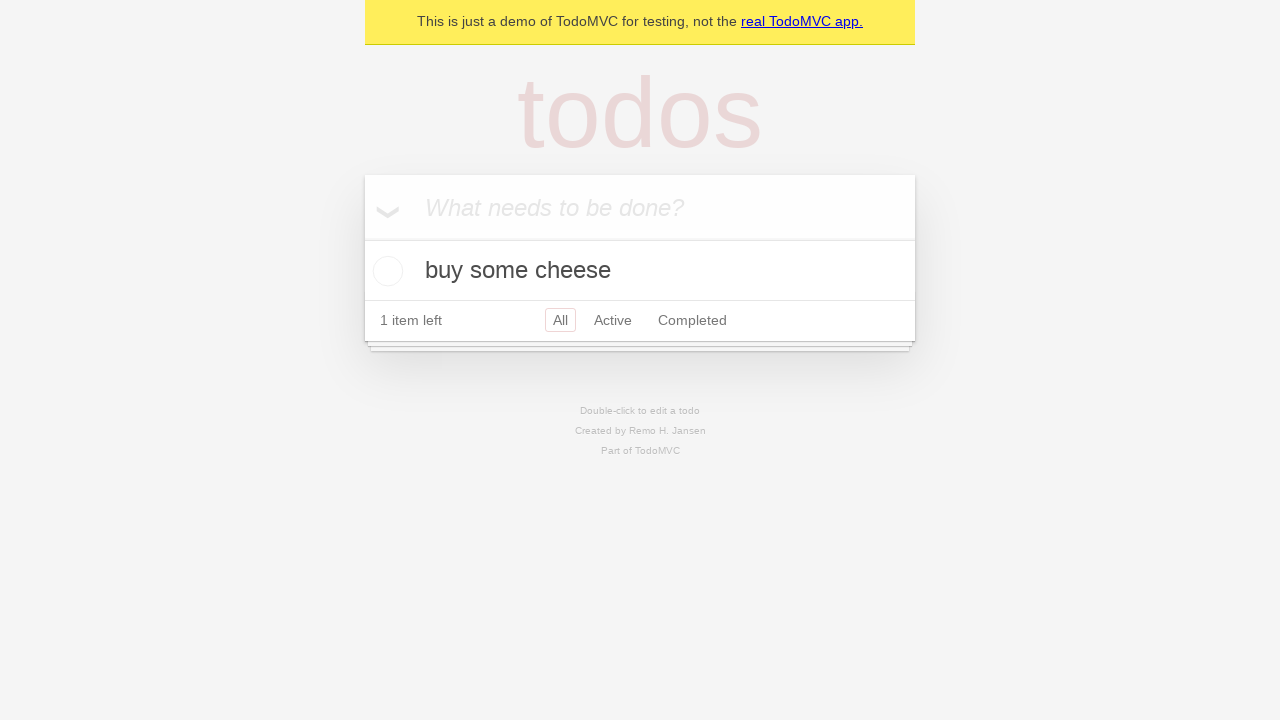

Filled todo input with 'feed the cat' on internal:attr=[placeholder="What needs to be done?"i]
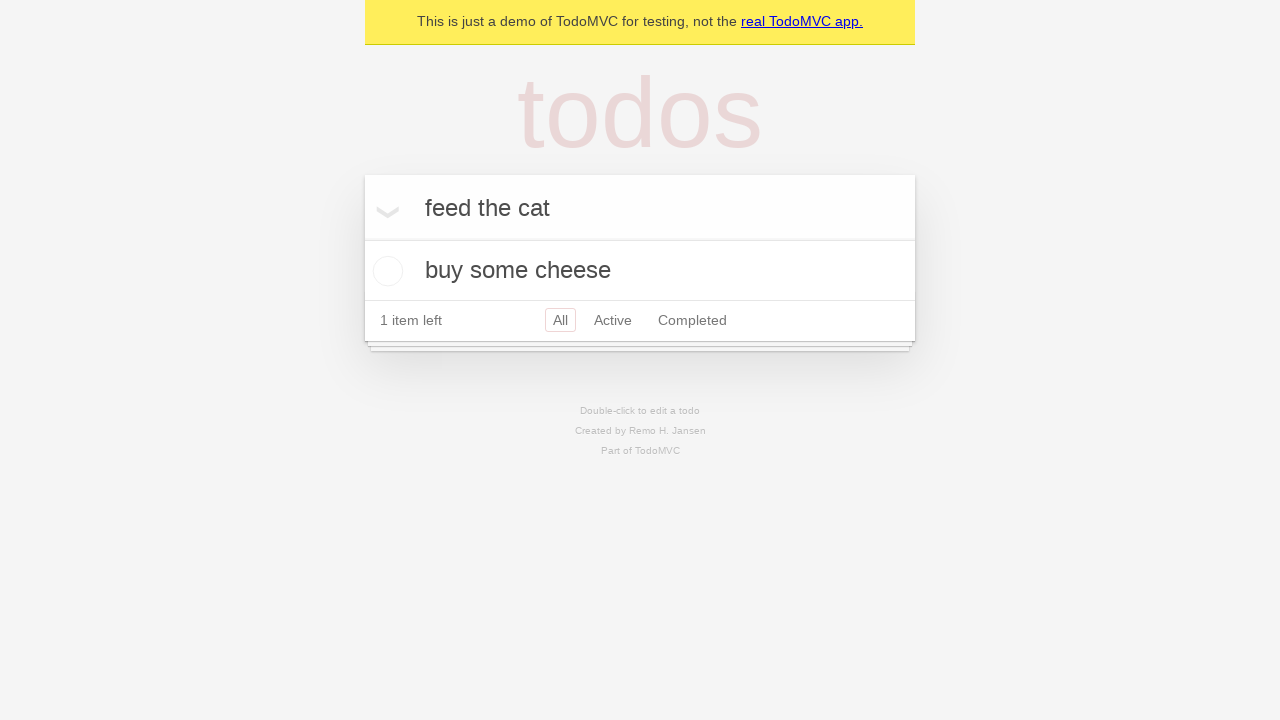

Pressed Enter to add second todo on internal:attr=[placeholder="What needs to be done?"i]
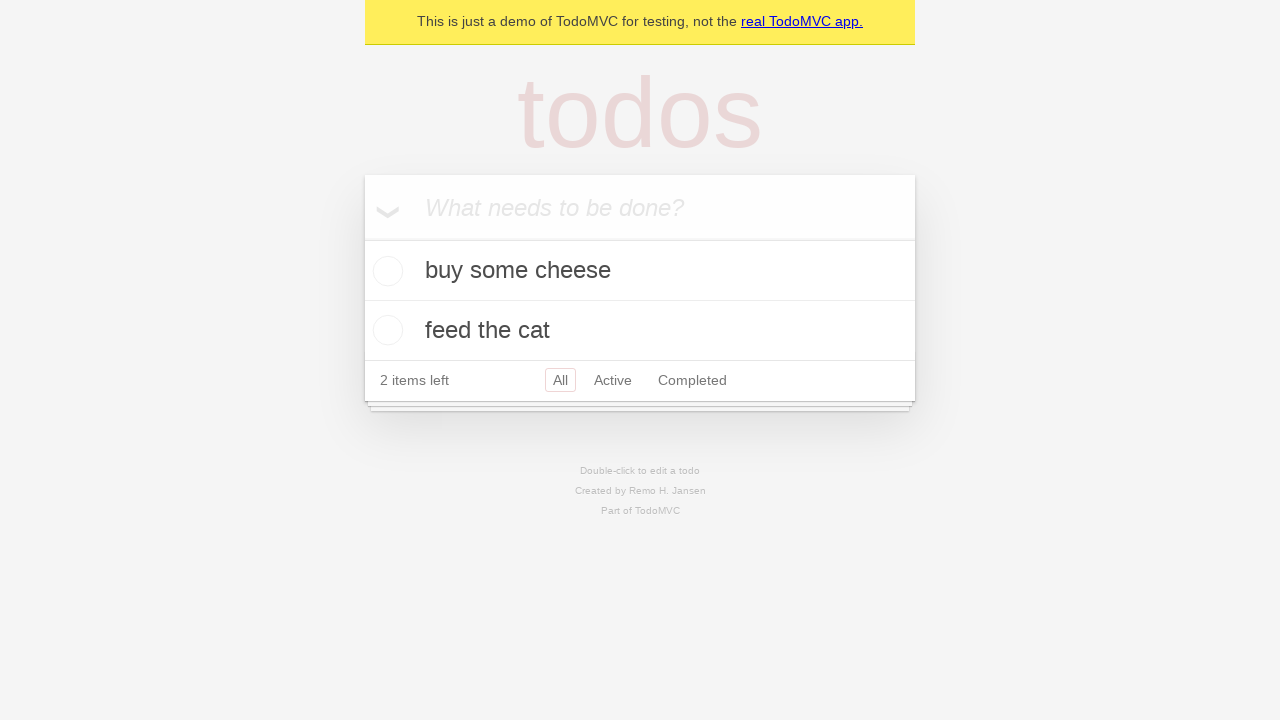

Filled todo input with 'book a doctors appointment' on internal:attr=[placeholder="What needs to be done?"i]
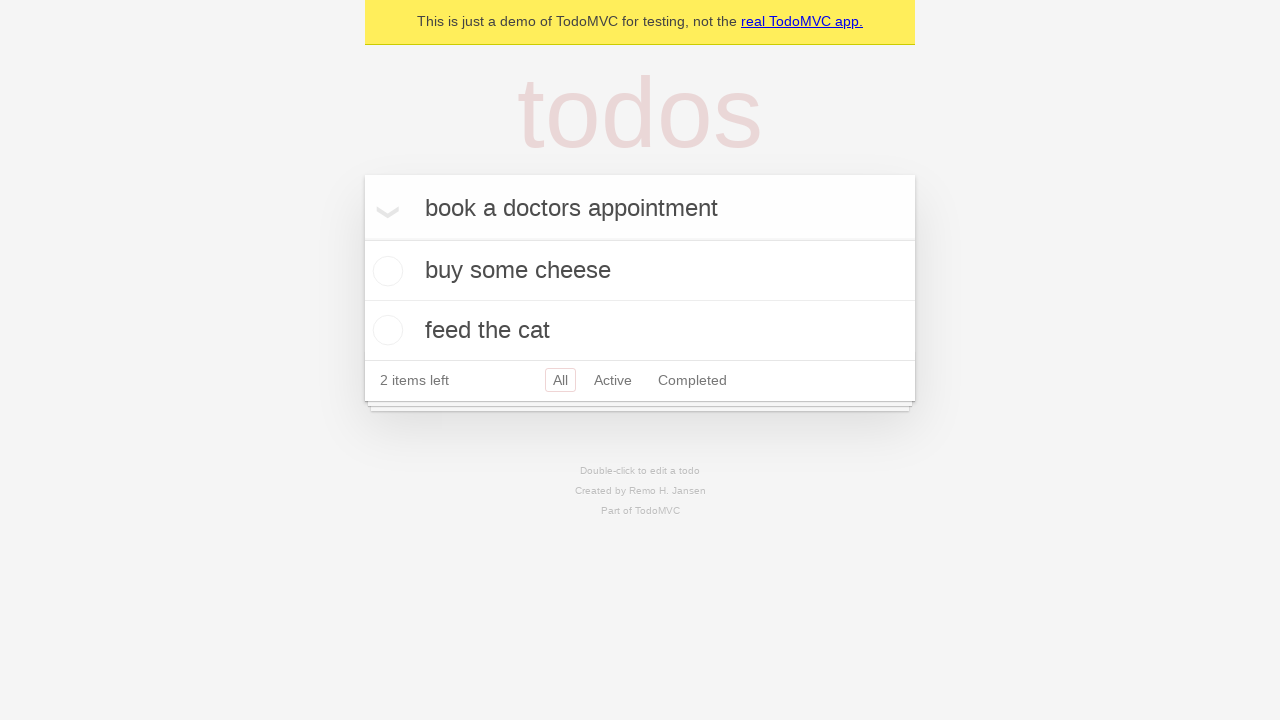

Pressed Enter to add third todo on internal:attr=[placeholder="What needs to be done?"i]
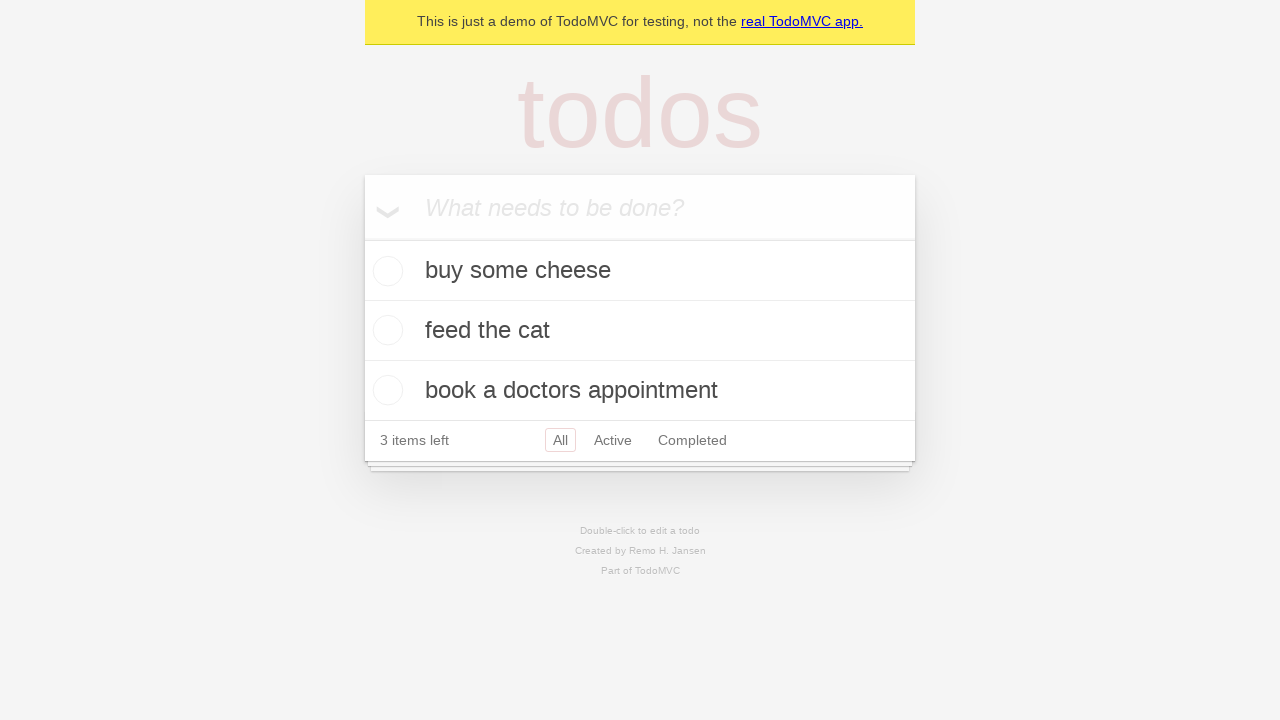

Checked the second todo item at (385, 330) on internal:testid=[data-testid="todo-item"s] >> nth=1 >> internal:role=checkbox
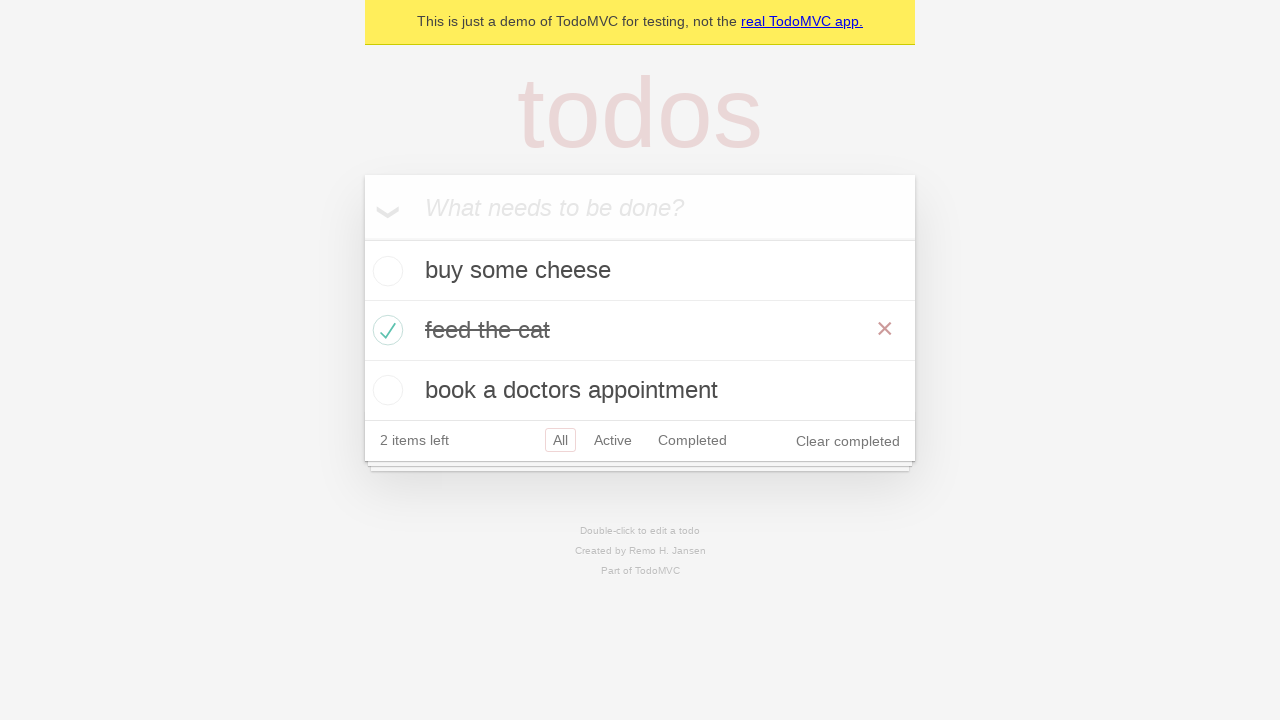

Clicked 'All' filter at (560, 440) on internal:role=link[name="All"i]
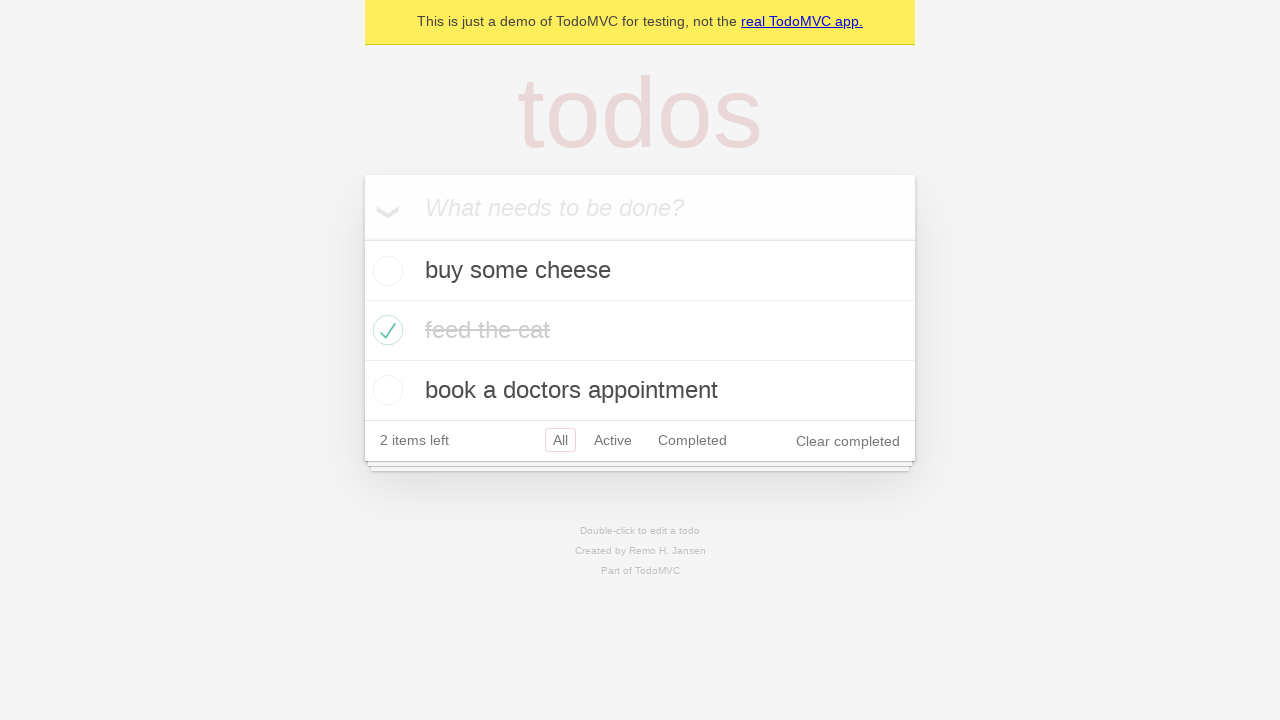

Clicked 'Active' filter at (613, 440) on internal:role=link[name="Active"i]
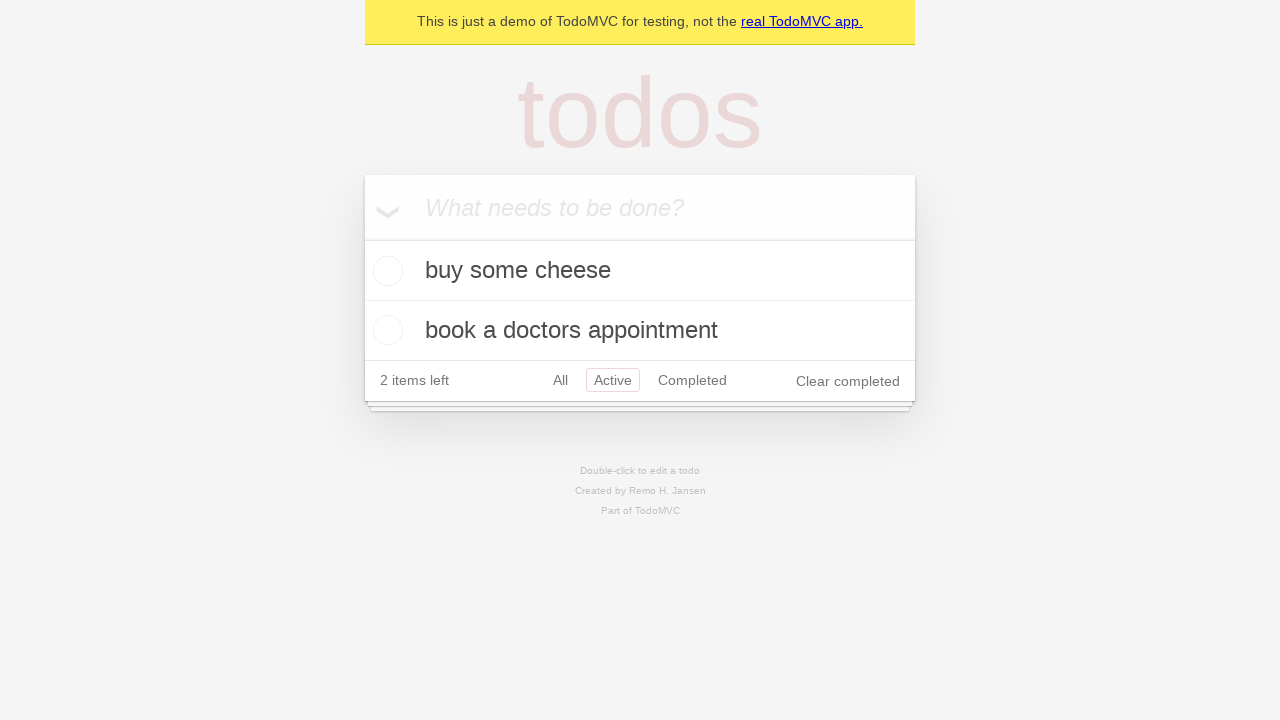

Clicked 'Completed' filter at (692, 380) on internal:role=link[name="Completed"i]
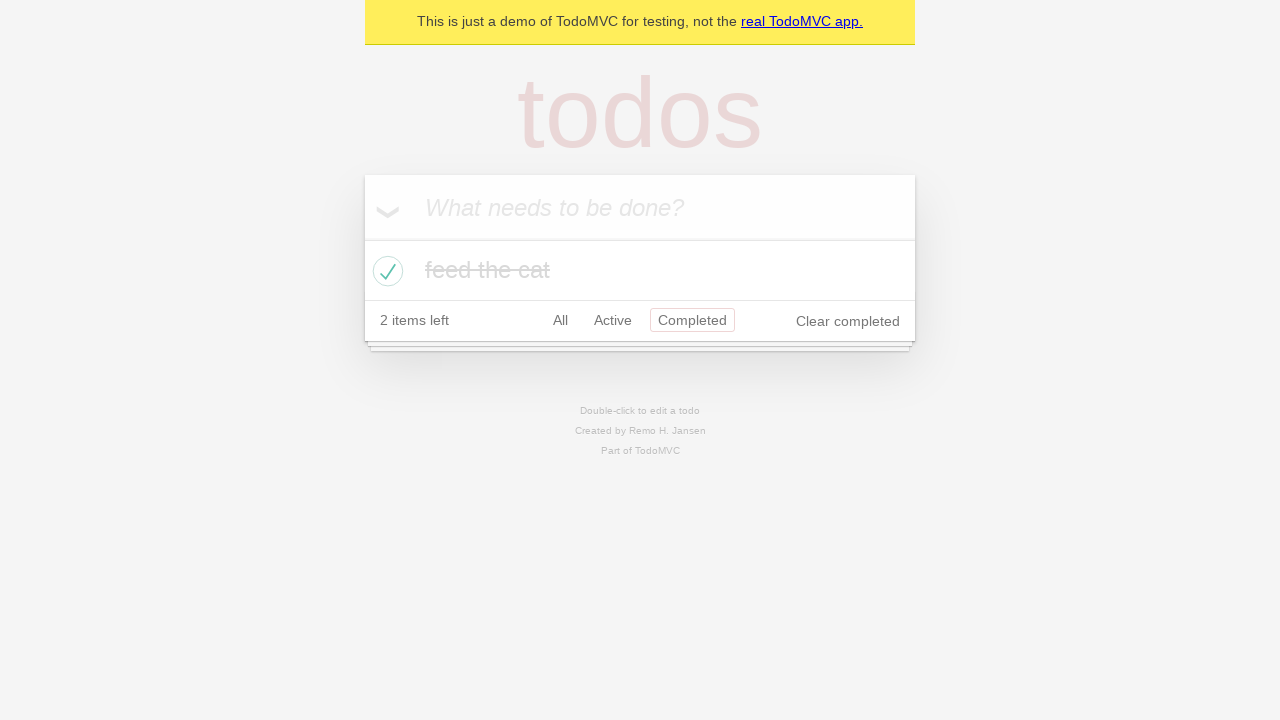

Navigated back using browser back button
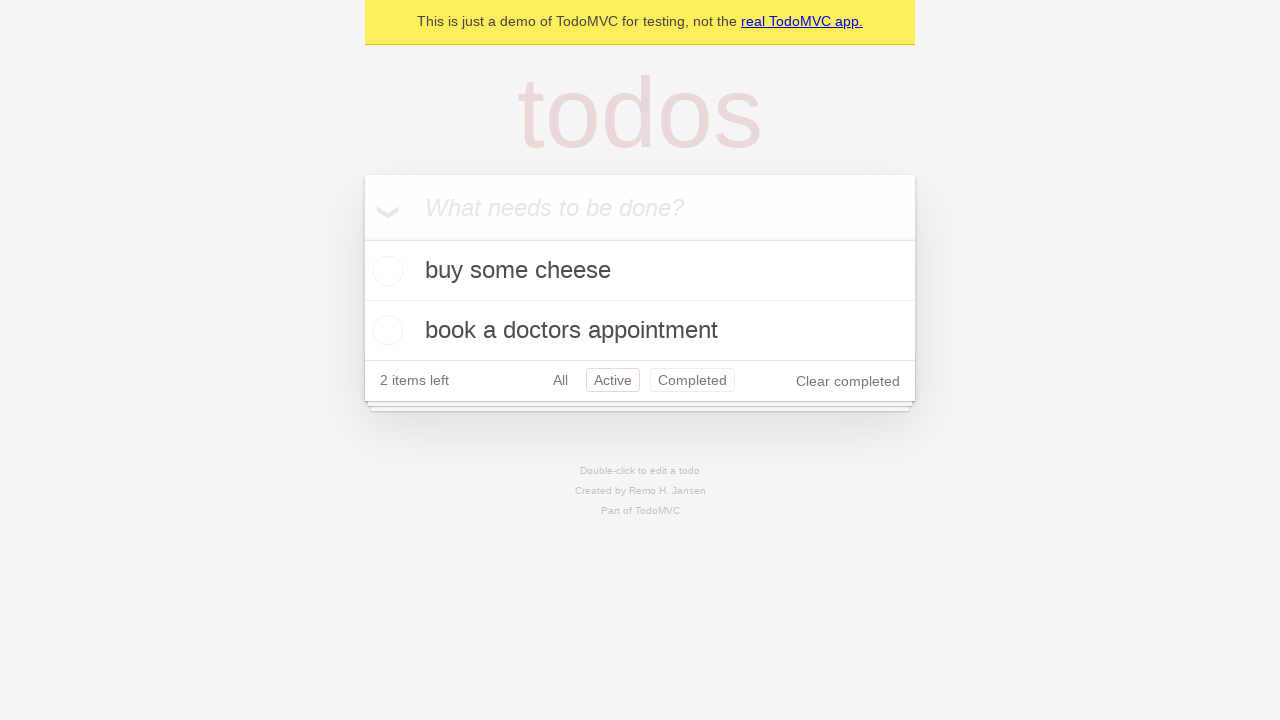

Navigated back again using browser back button
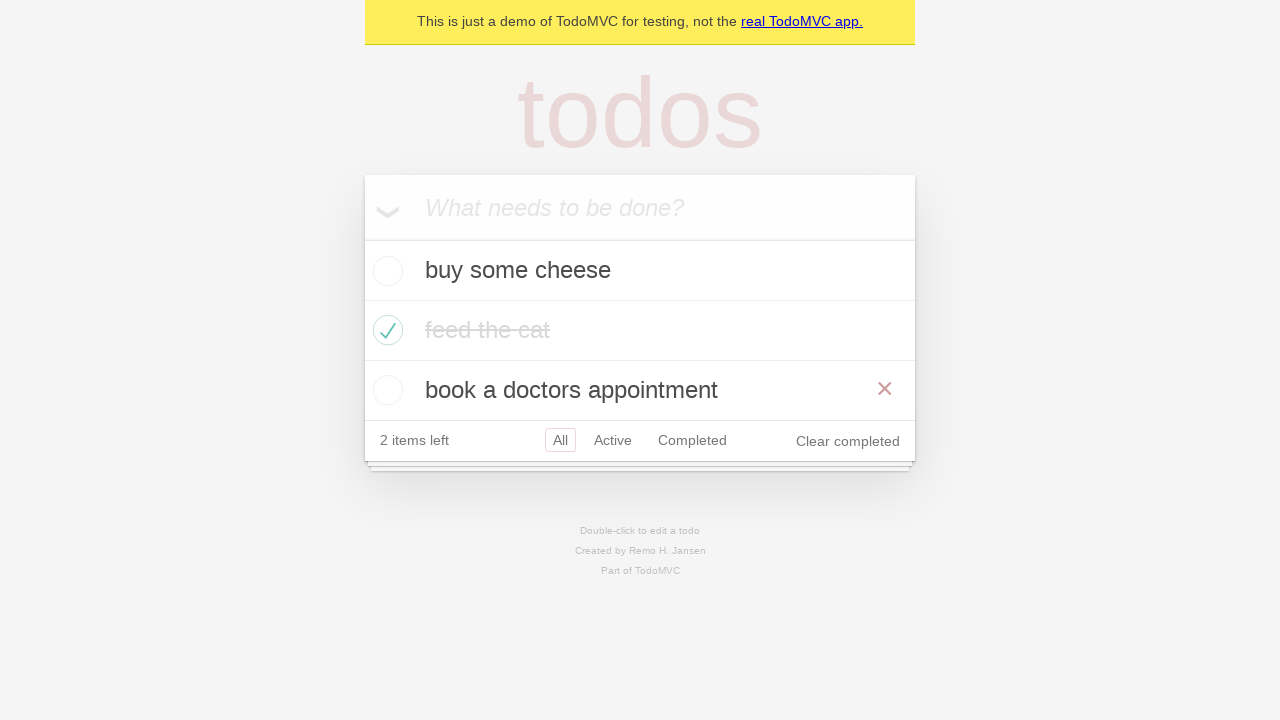

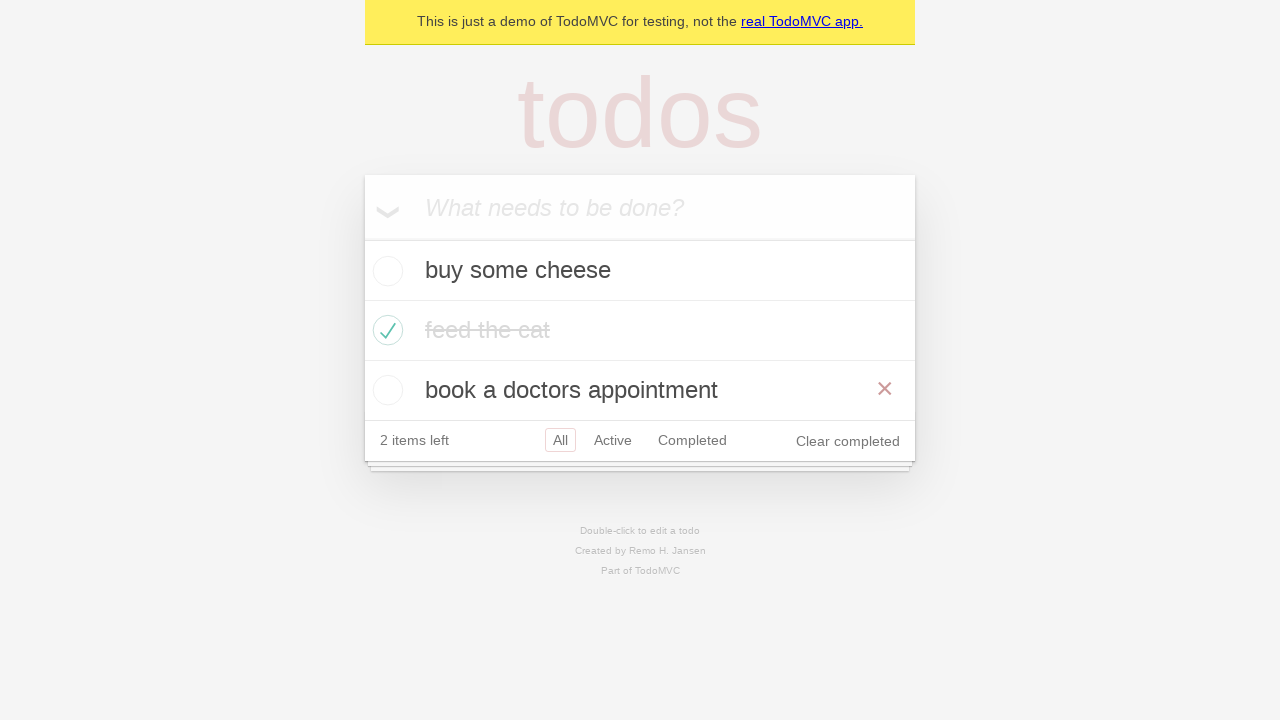